Navigates to the buttons page, clicks to access Browser Windows section, opens a new window by clicking a button, and verifies the new window displays the expected heading text.

Starting URL: https://demoqa.com/buttons

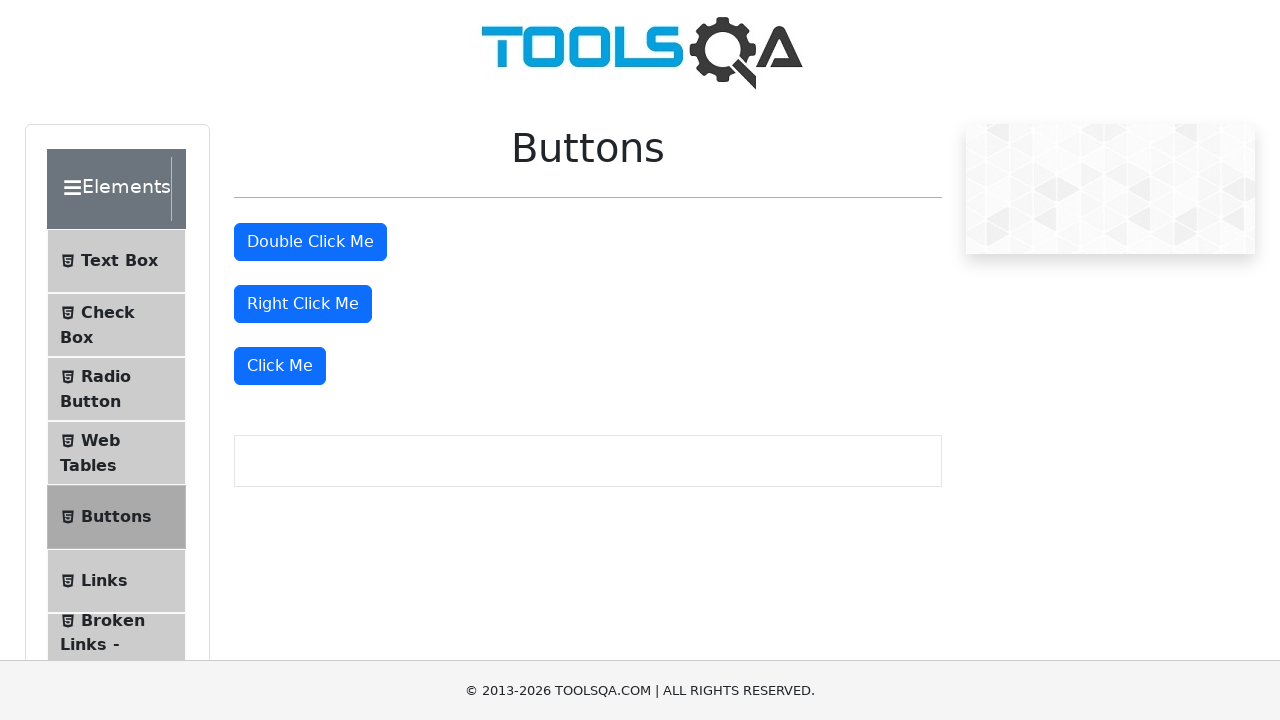

Clicked separator to expand menu at (168, 360) on .separator >> nth=2
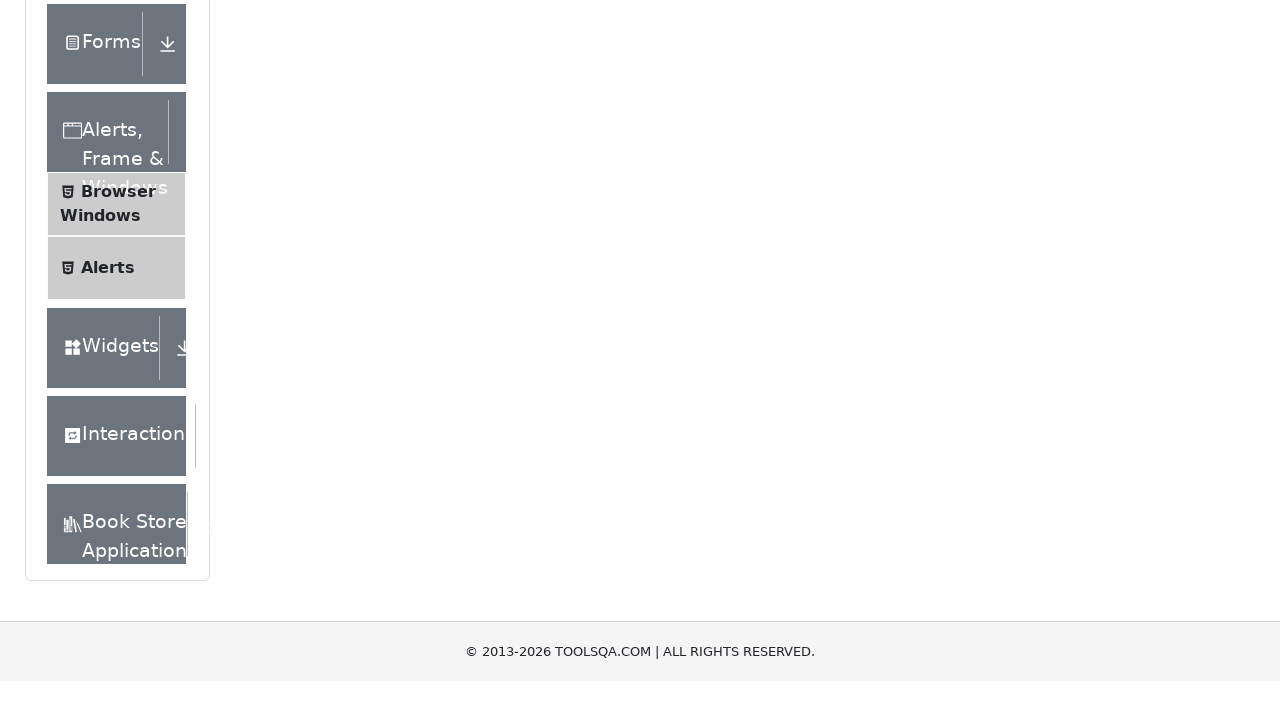

Clicked on Browser Windows menu item at (118, 196) on internal:text="Browser Windows"i
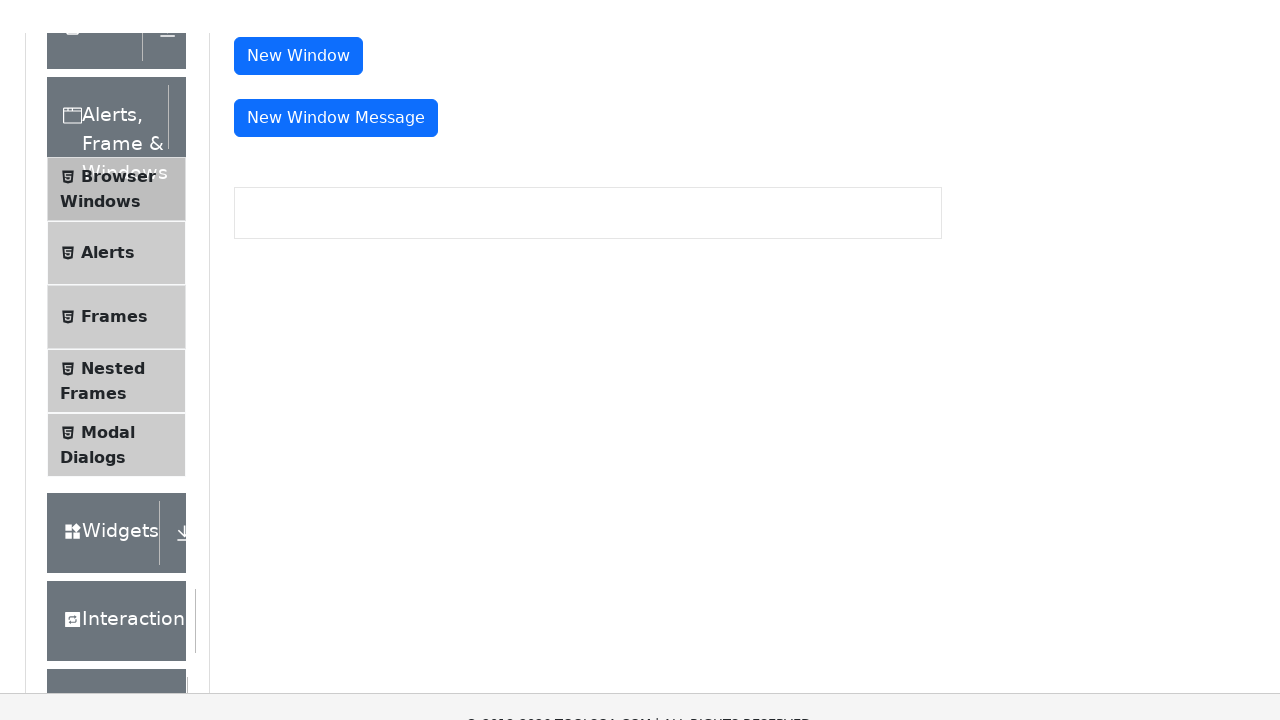

Clicked button to open new window at (298, 304) on #windowButton
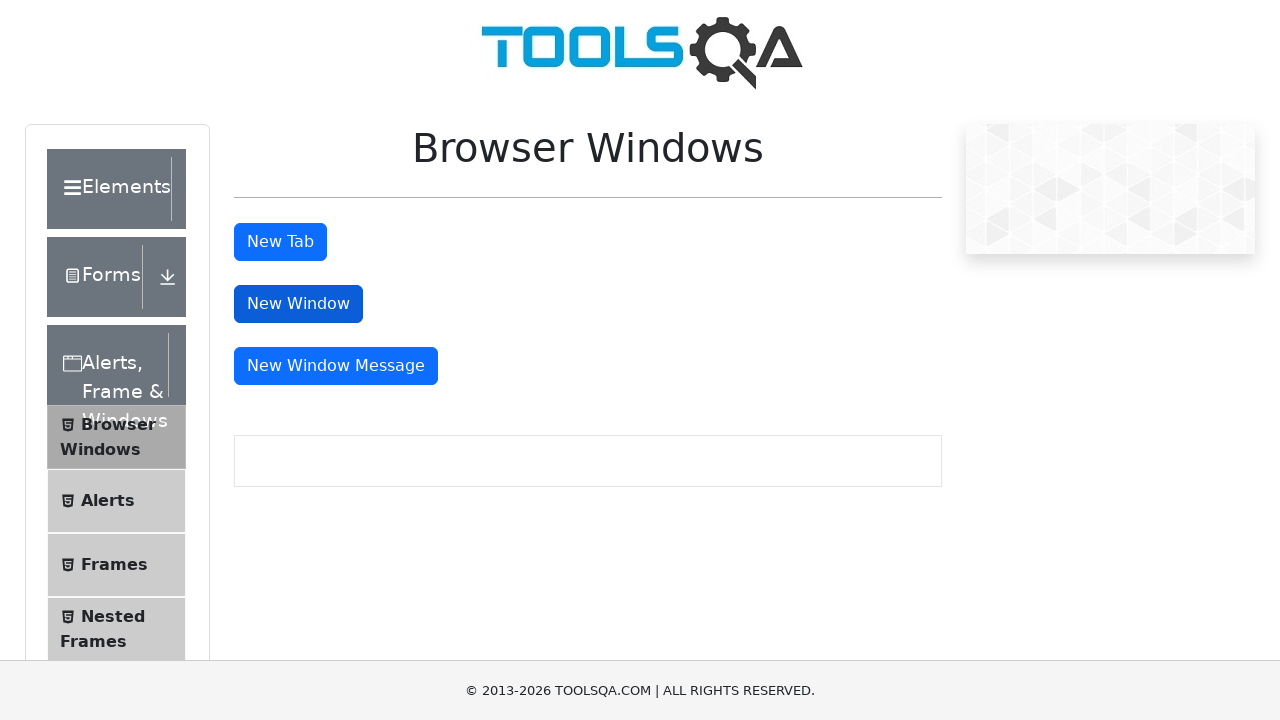

Captured new window/page
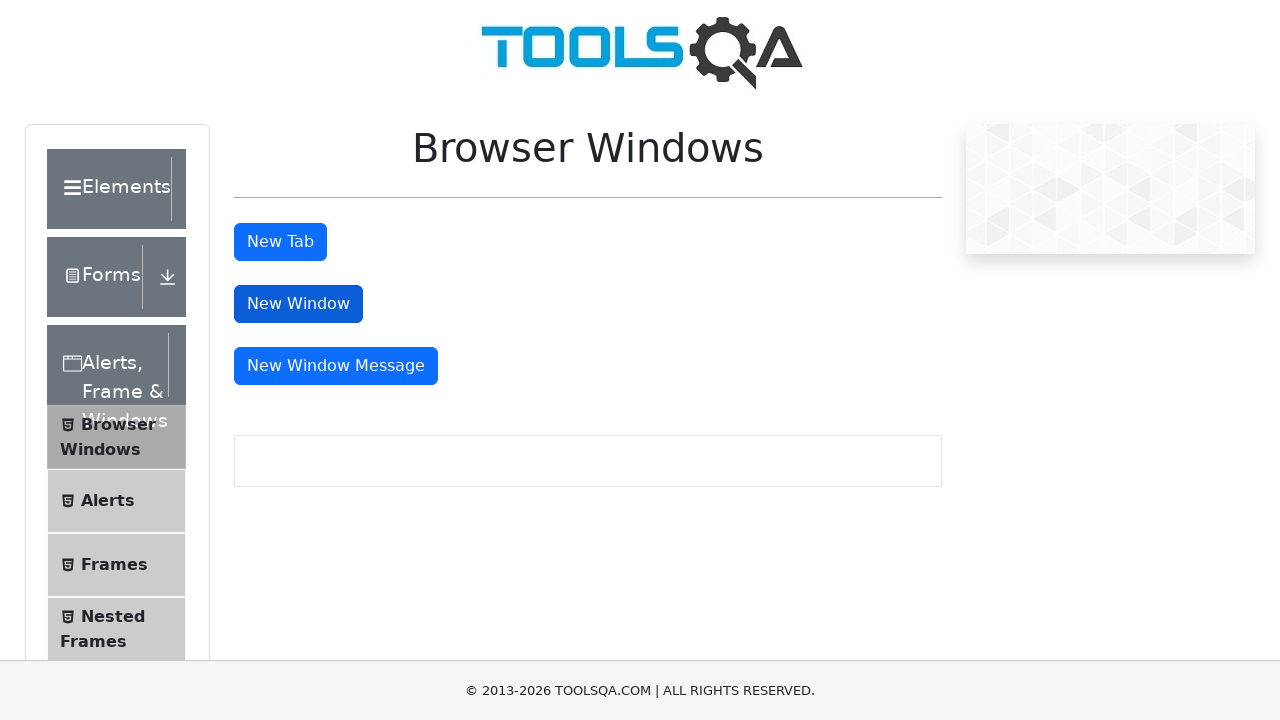

New page heading selector loaded
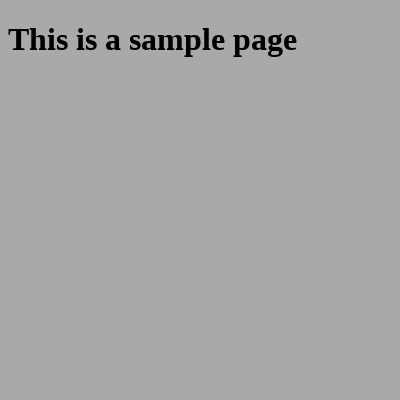

Located heading element in new page
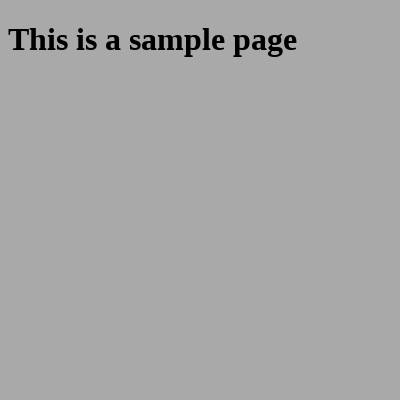

Verified heading text matches expected 'This is a sample page'
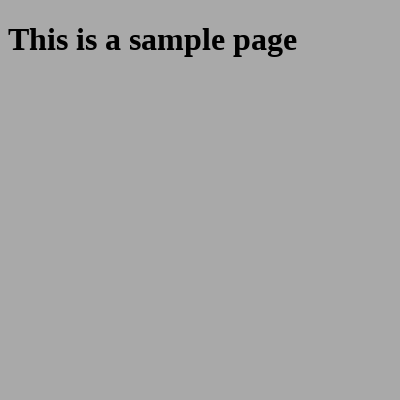

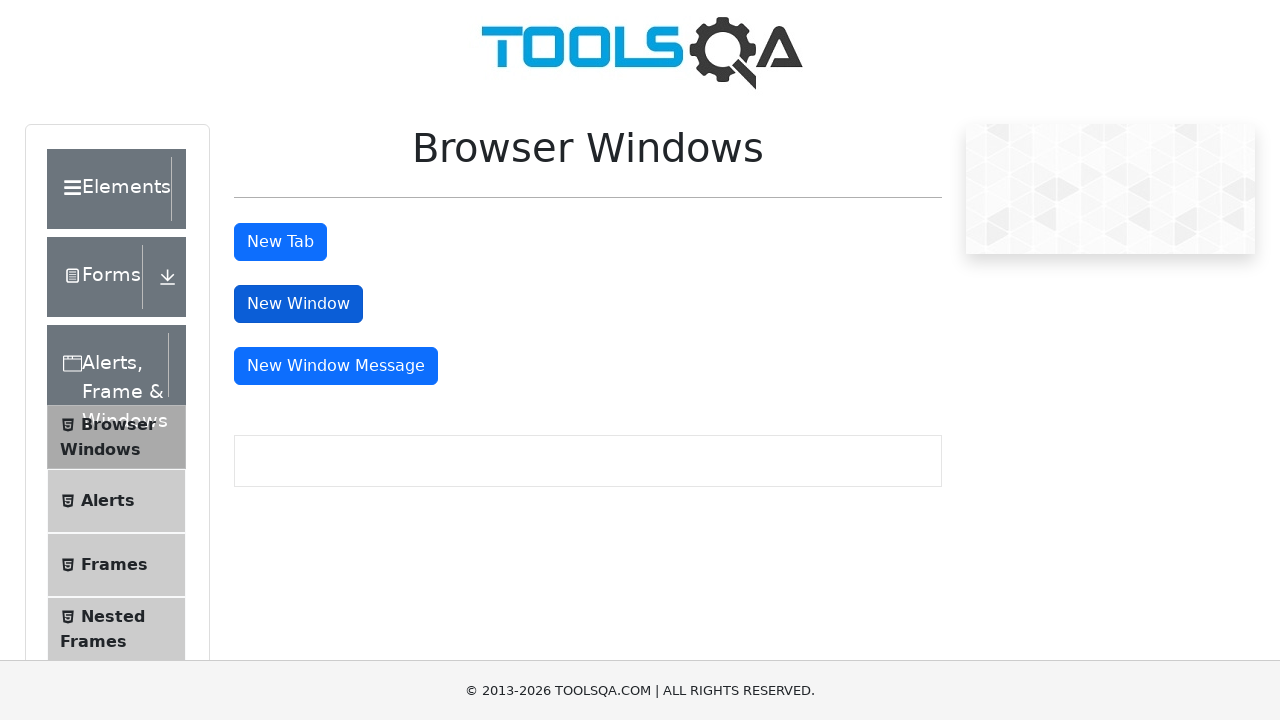